Tests scrolling functionality on Douban movie ranking page by executing JavaScript to scroll down 10000 pixels

Starting URL: https://movie.douban.com/typerank?type_name=剧情&type=11&interval_id=100:90&action=

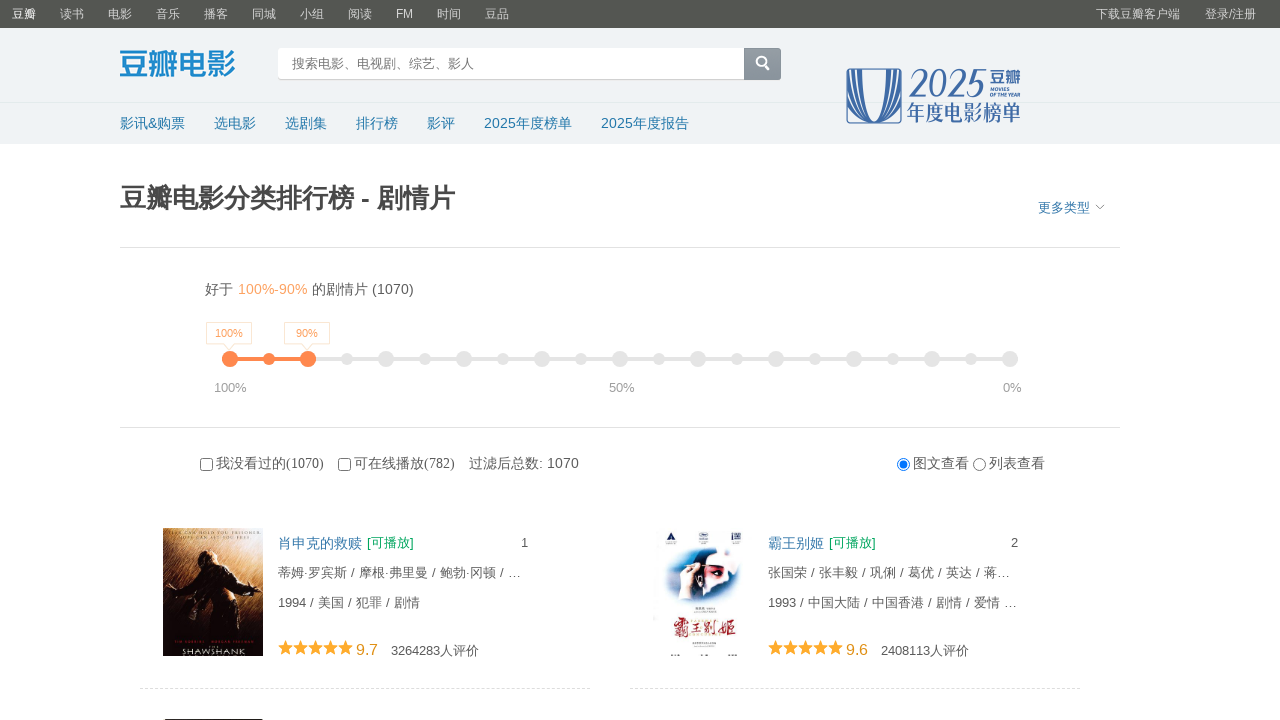

Scrolled down 10000 pixels on Douban movie ranking page
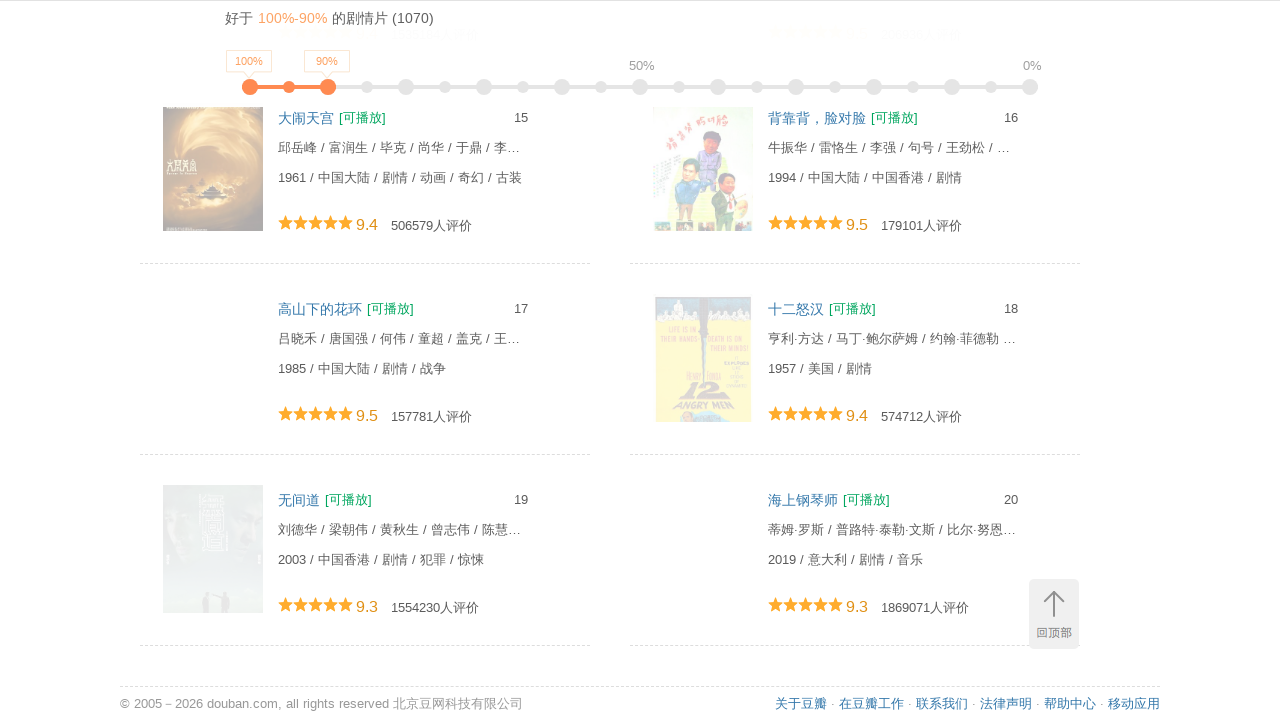

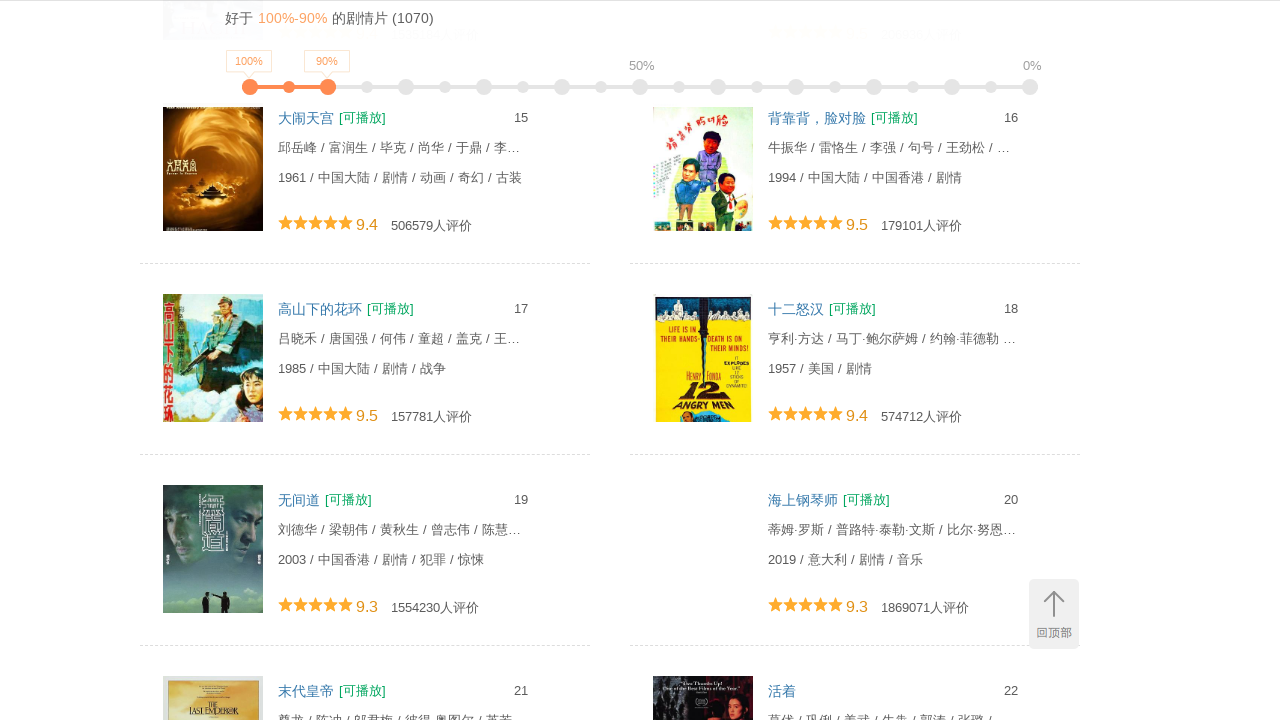